Tests hover functionality by moving mouse over an element and verifying the hovered status

Starting URL: https://selenium.dev/selenium/web/mouse_interaction.html

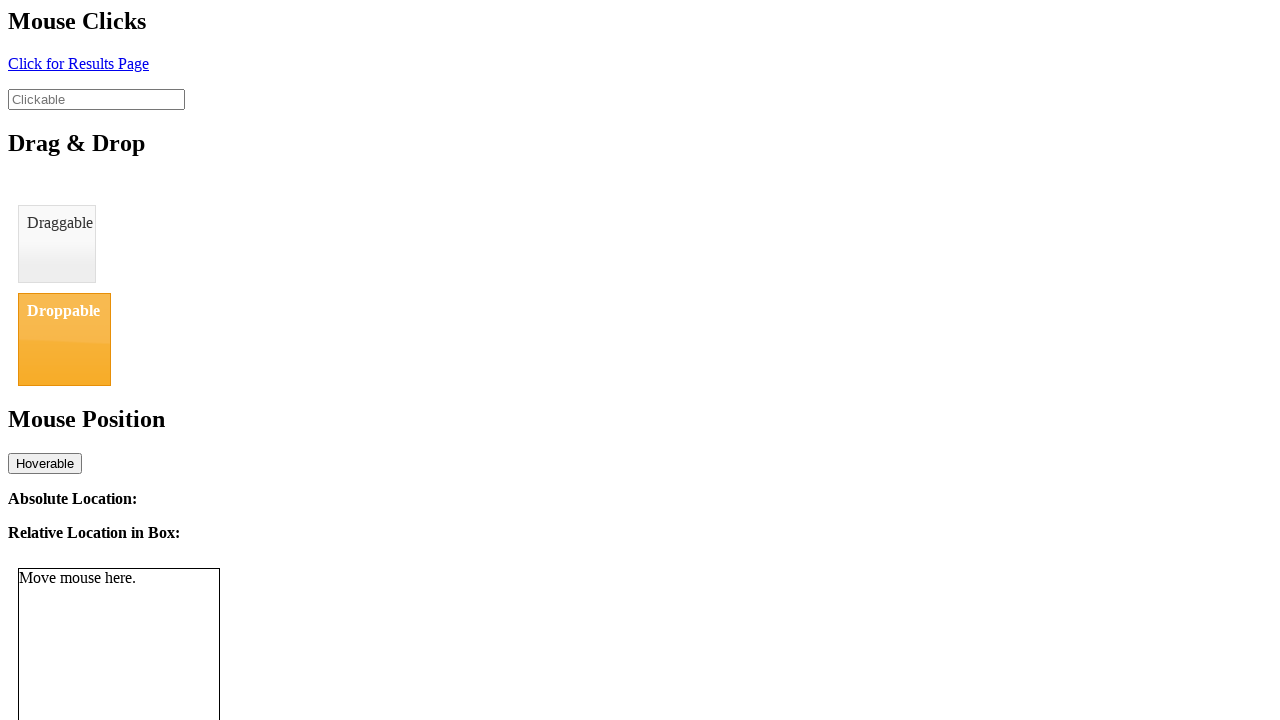

Navigated to mouse interaction test page
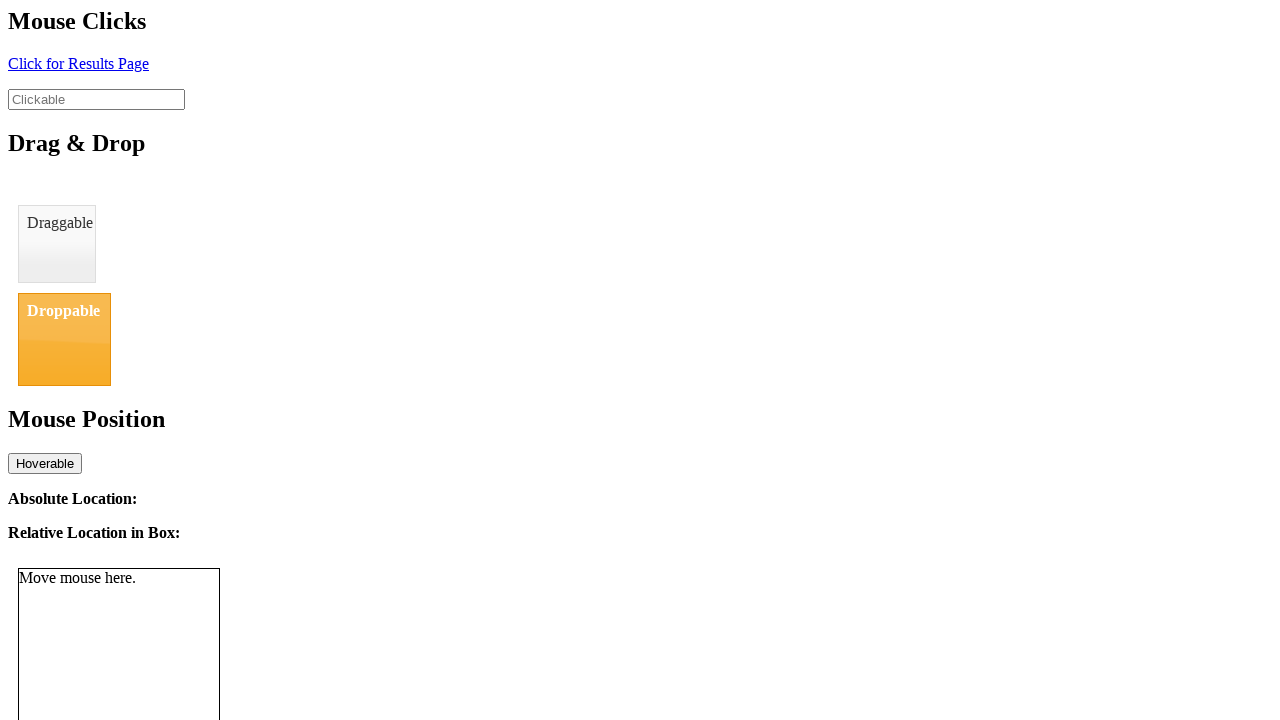

Hovered over the hoverable element with id 'hover' at (45, 463) on #hover
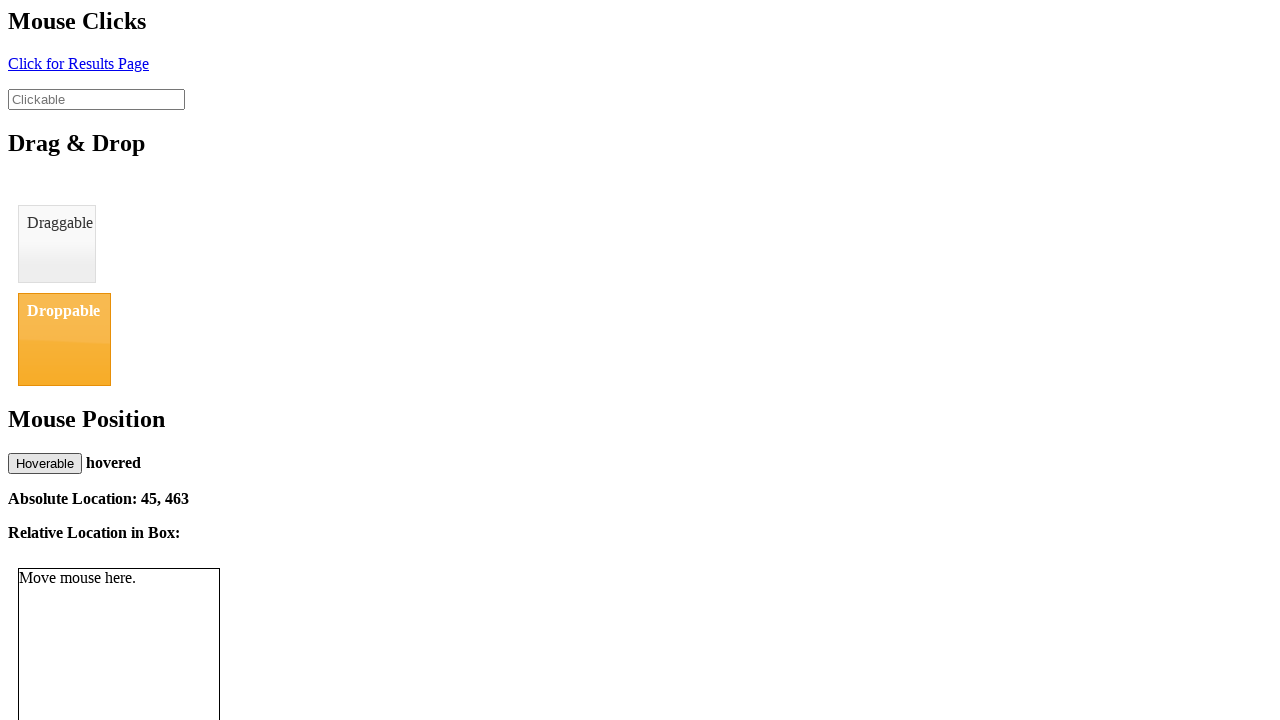

Verified that element displays 'hovered' status after hover
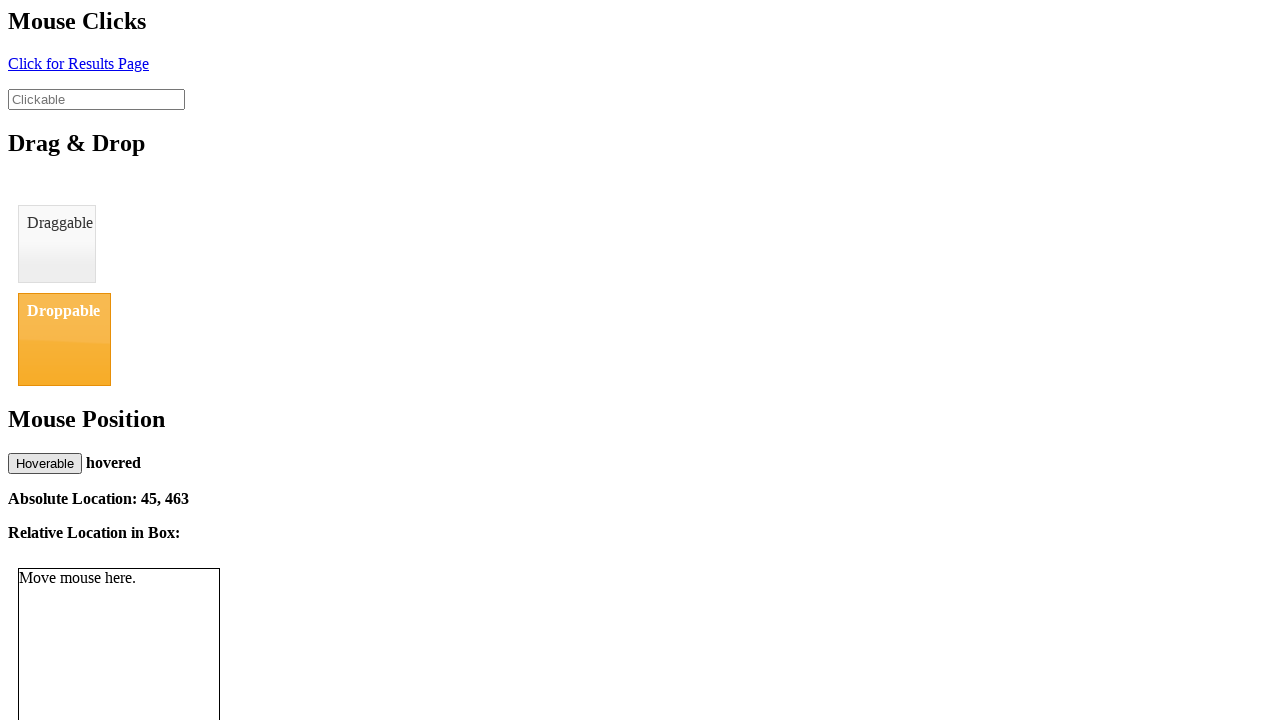

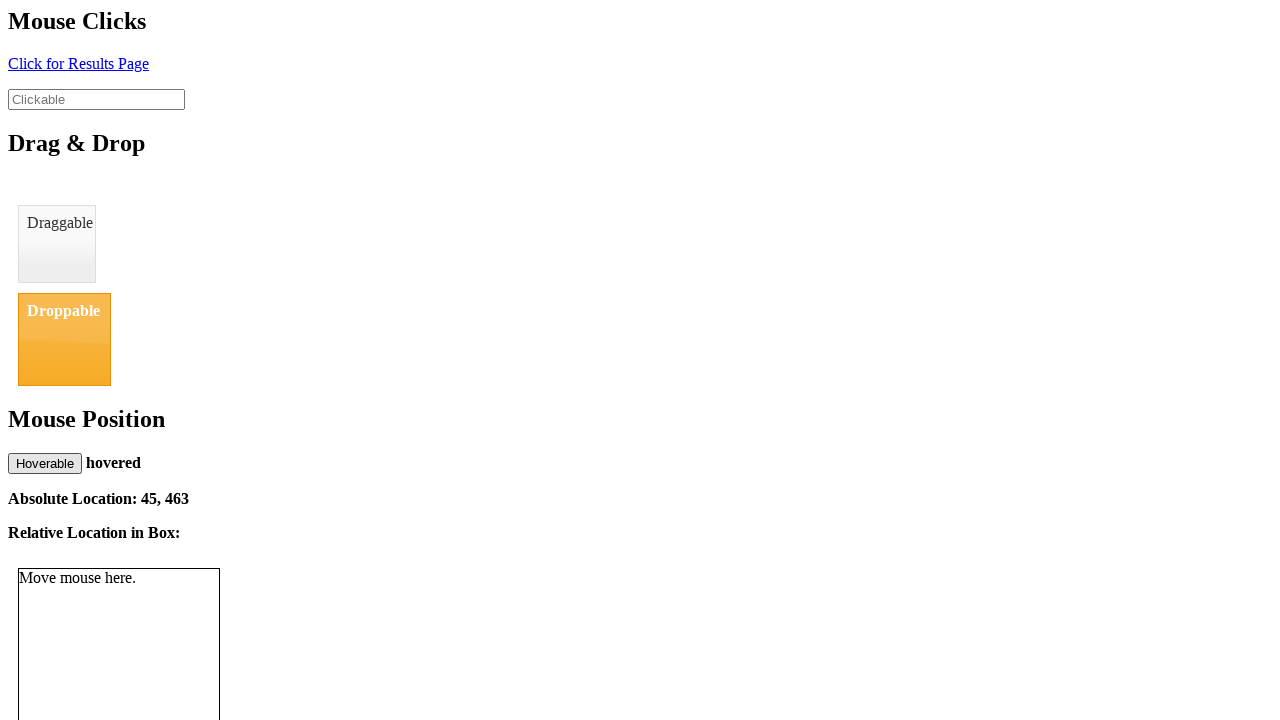